Navigates to the RedBus website and verifies the page loads successfully

Starting URL: https://www.redbus.in

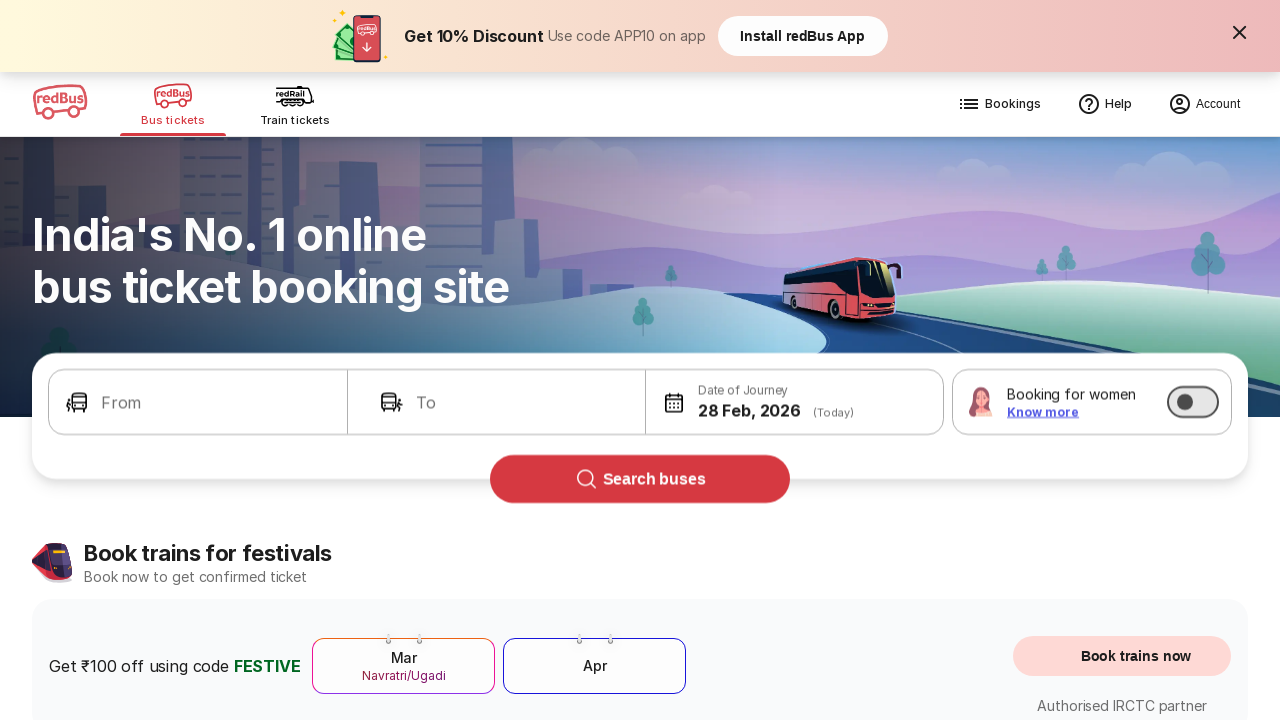

Waited for page DOM content to load on RedBus website
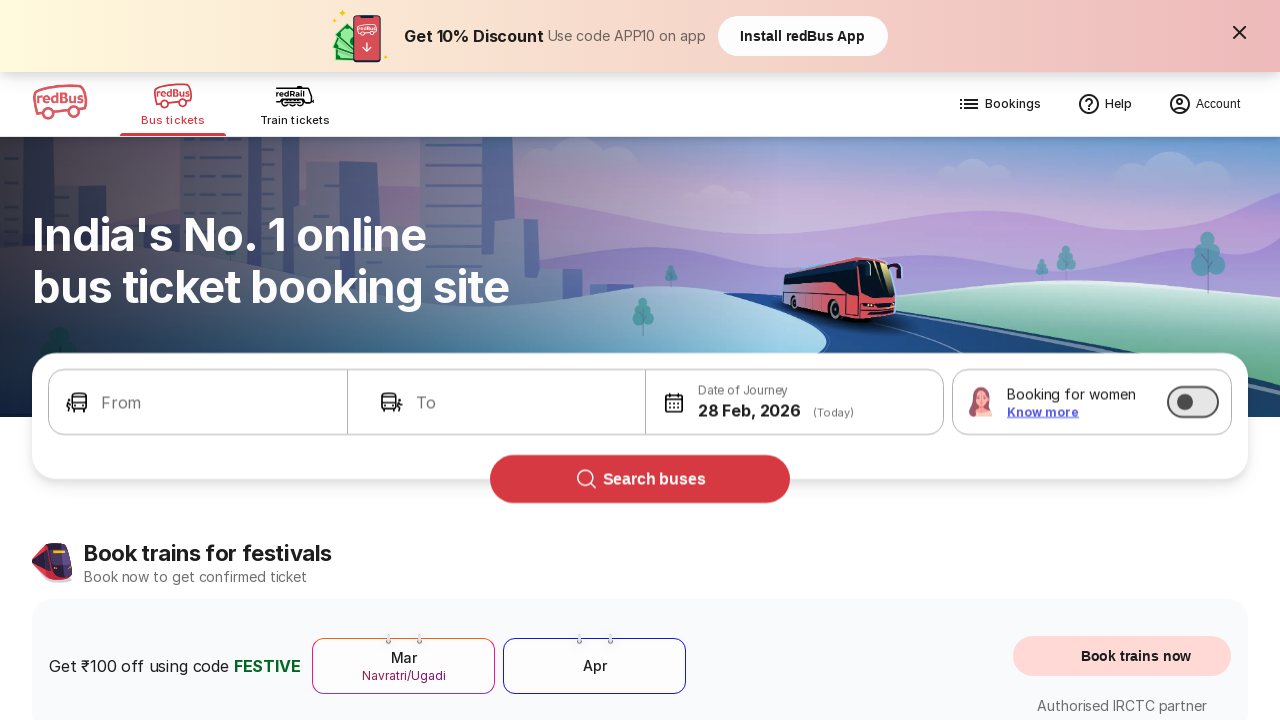

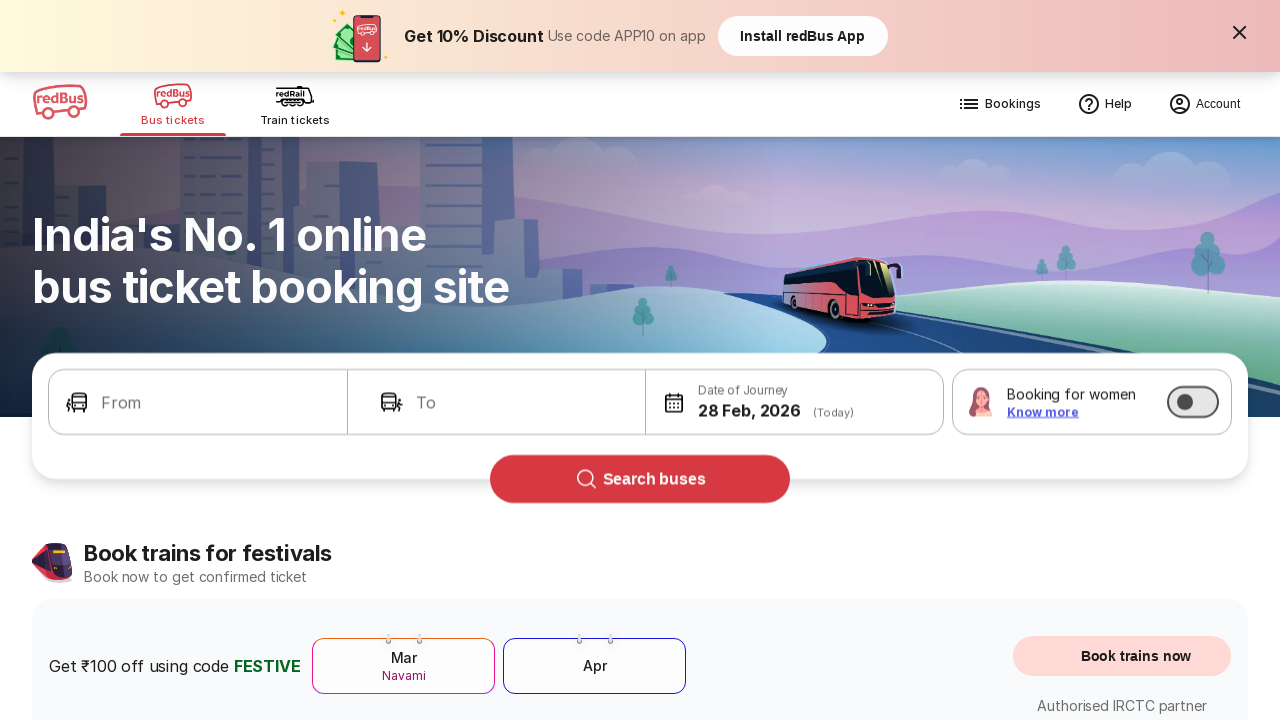